Tests login error handling with username below minimum length requirement, verifying appropriate error message is displayed

Starting URL: https://www.saucedemo.com/

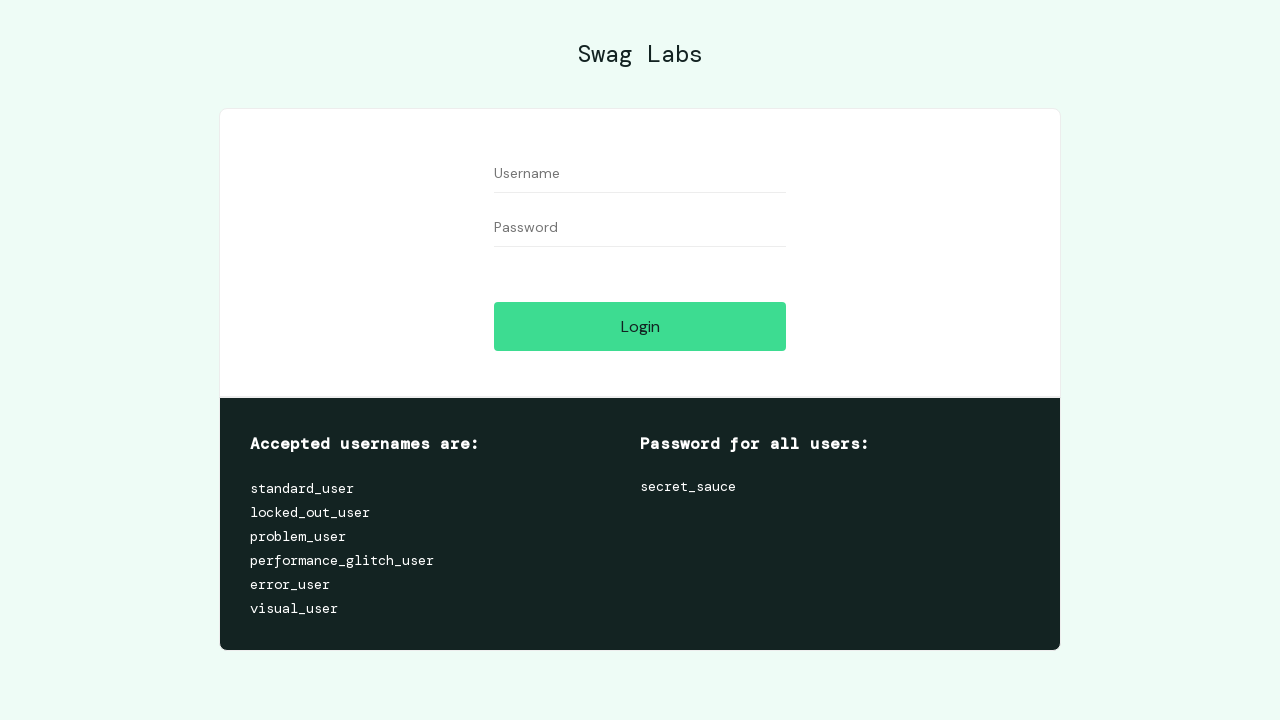

Filled username field with single character 'a' (below minimum length) on #user-name
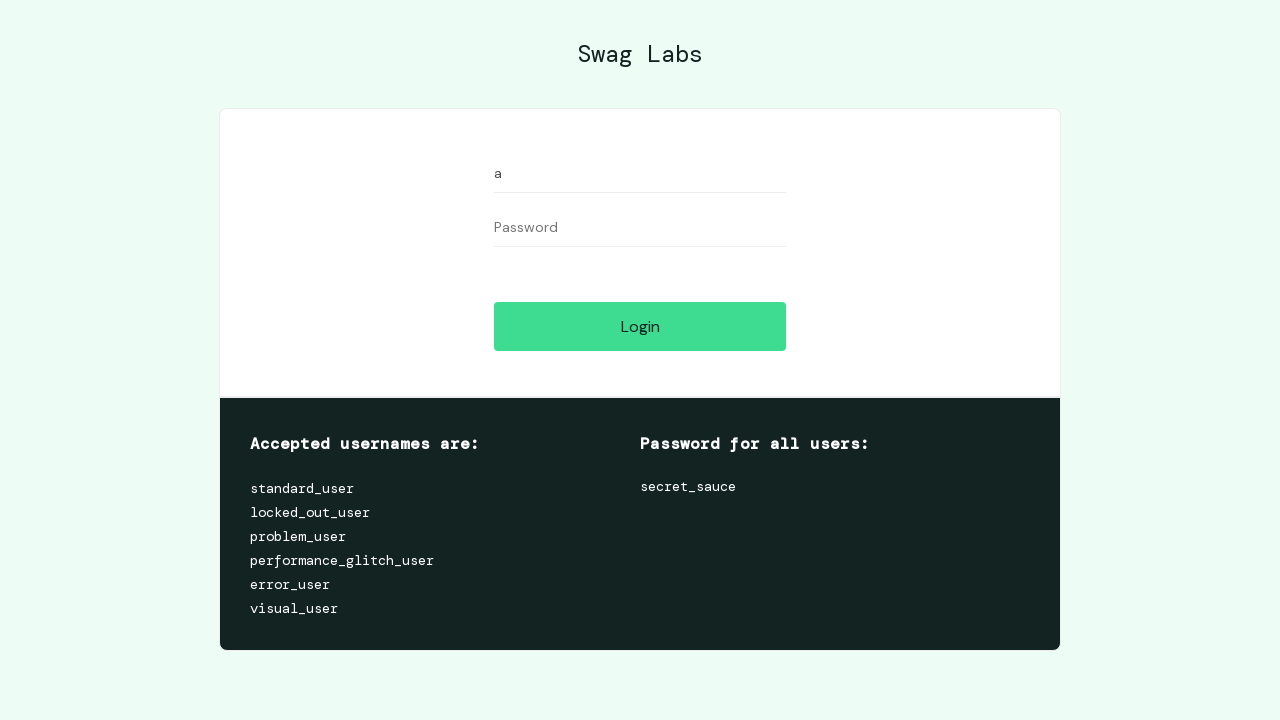

Filled password field with valid password on #password
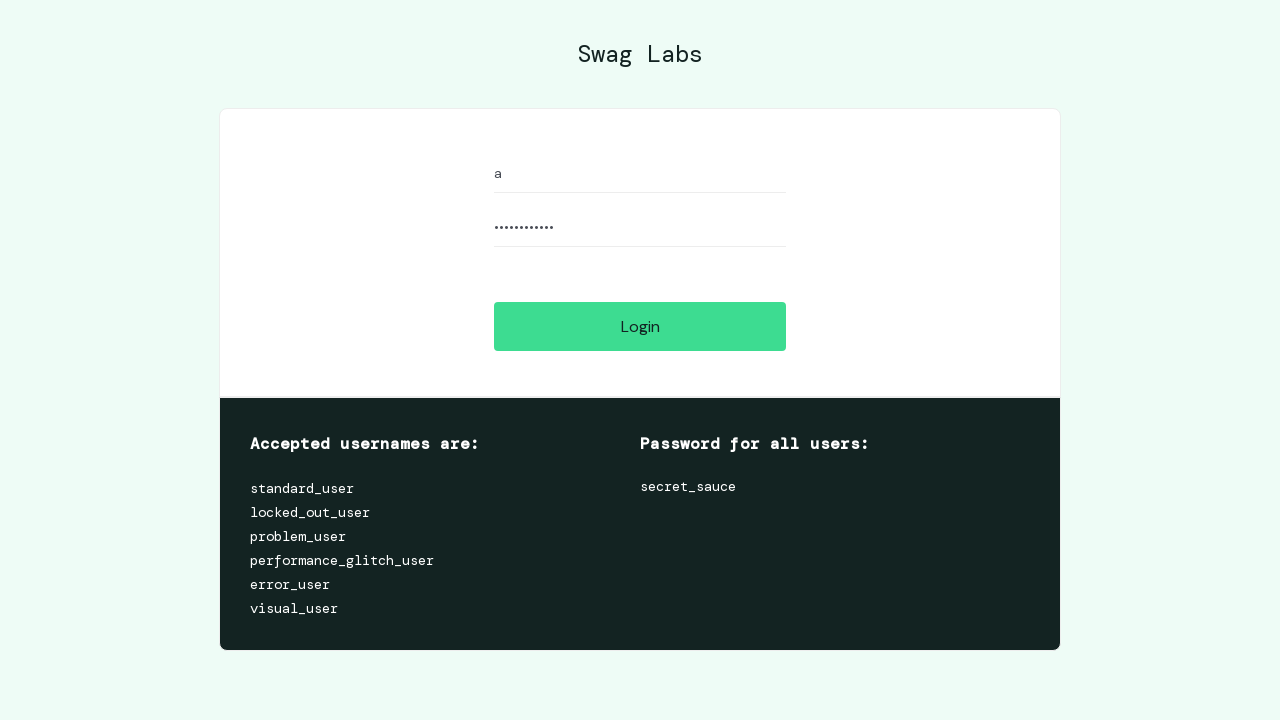

Clicked login button to attempt authentication at (640, 326) on #login-button
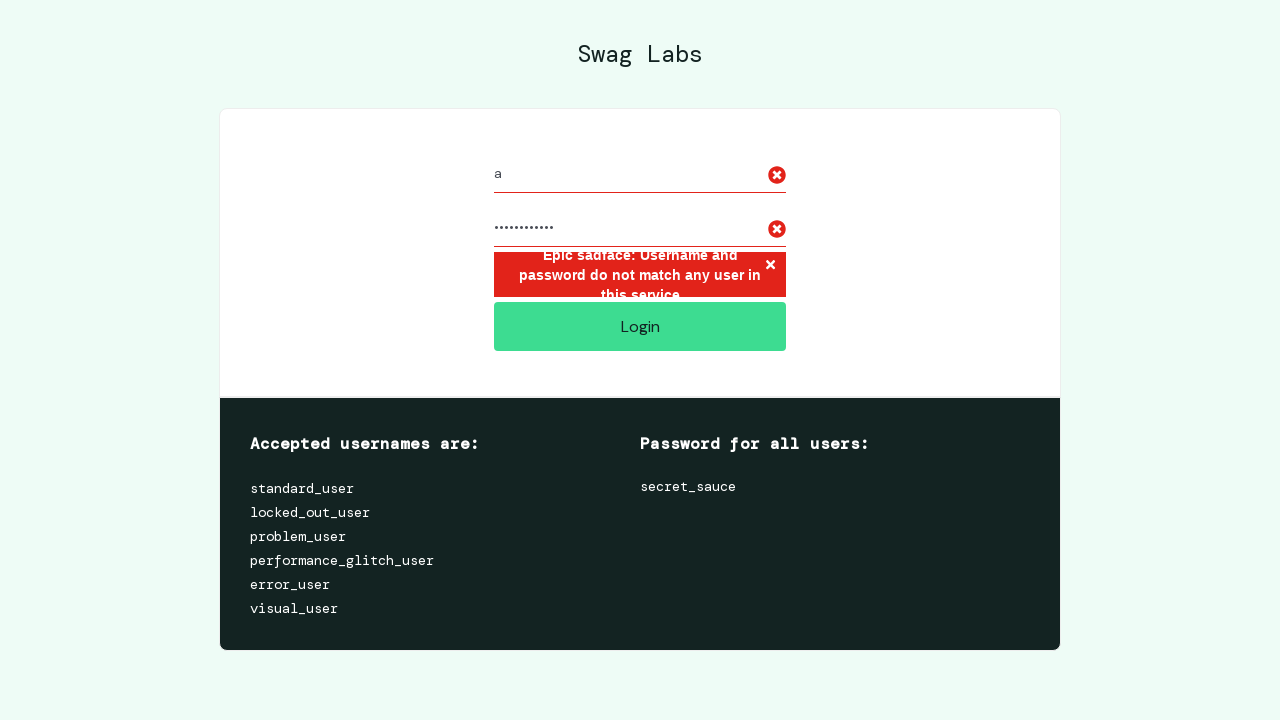

Error message element is displayed and visible
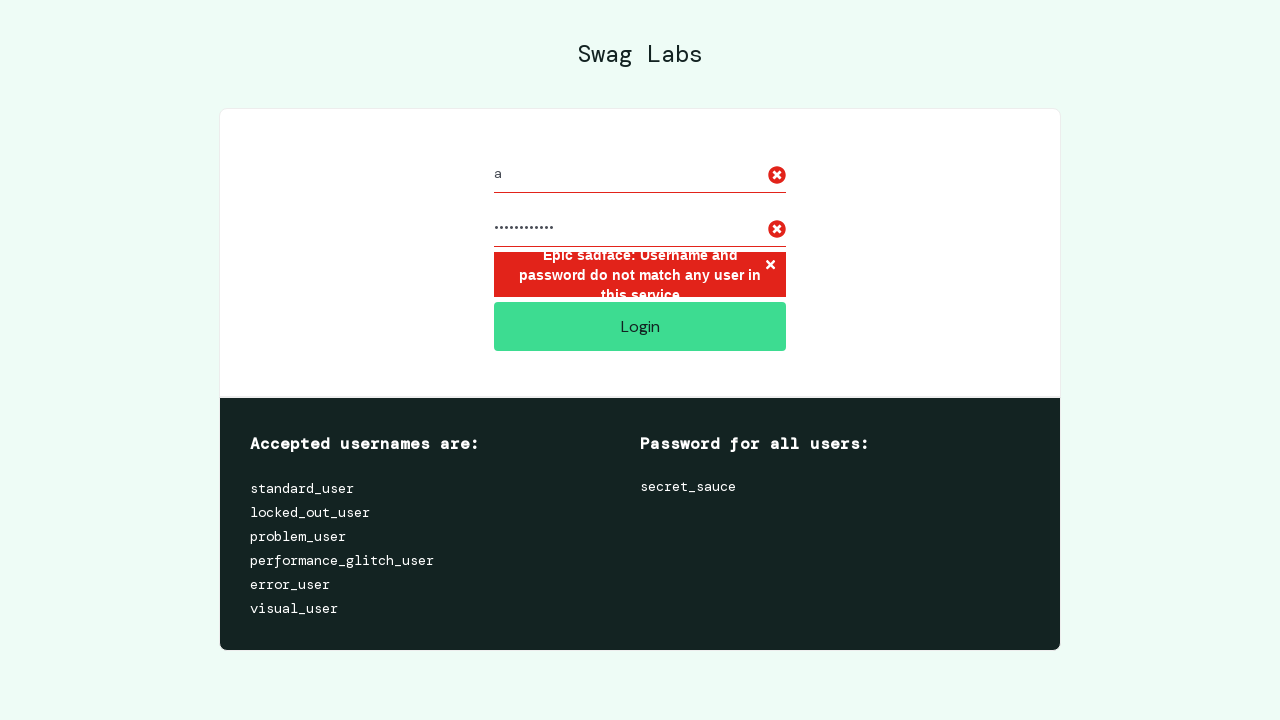

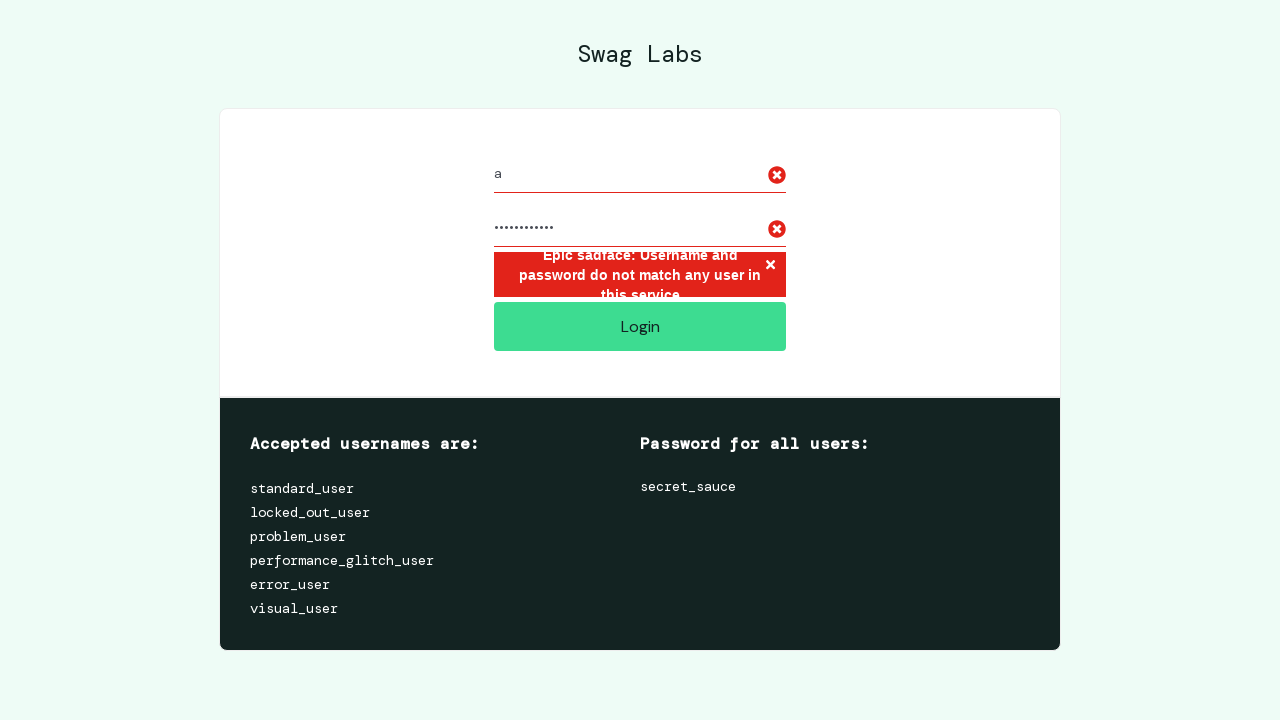